Tests that a saved change to an employee's name persists when switching between employees

Starting URL: https://devmountain-qa.github.io/employee-manager/1.2_Version/index.html

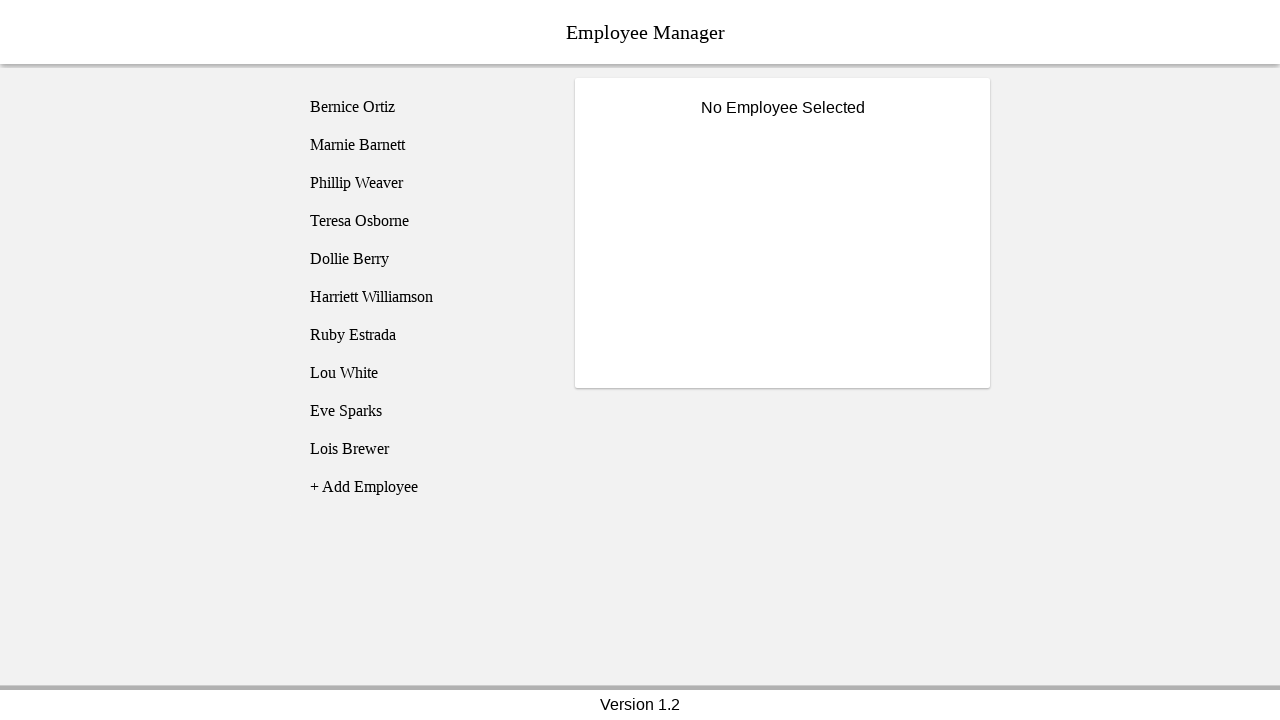

Clicked on Bernice Ortiz employee at (425, 107) on [name='employee1']
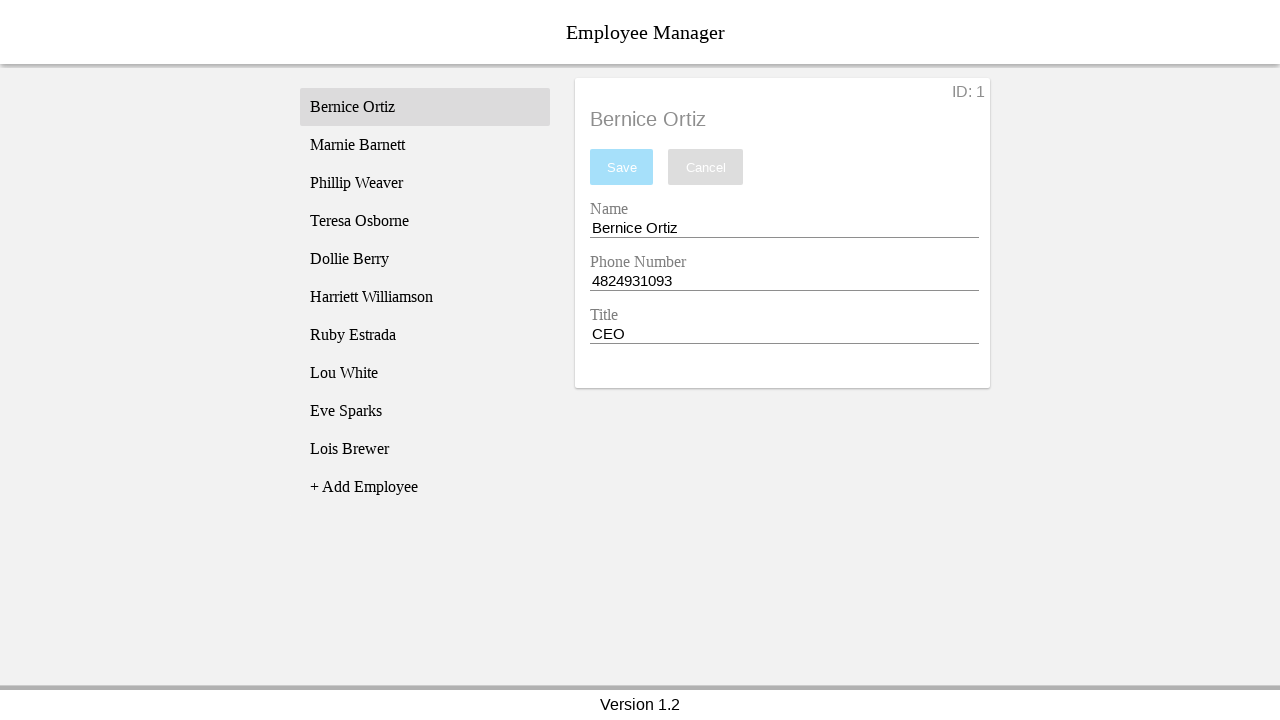

Name input field became visible
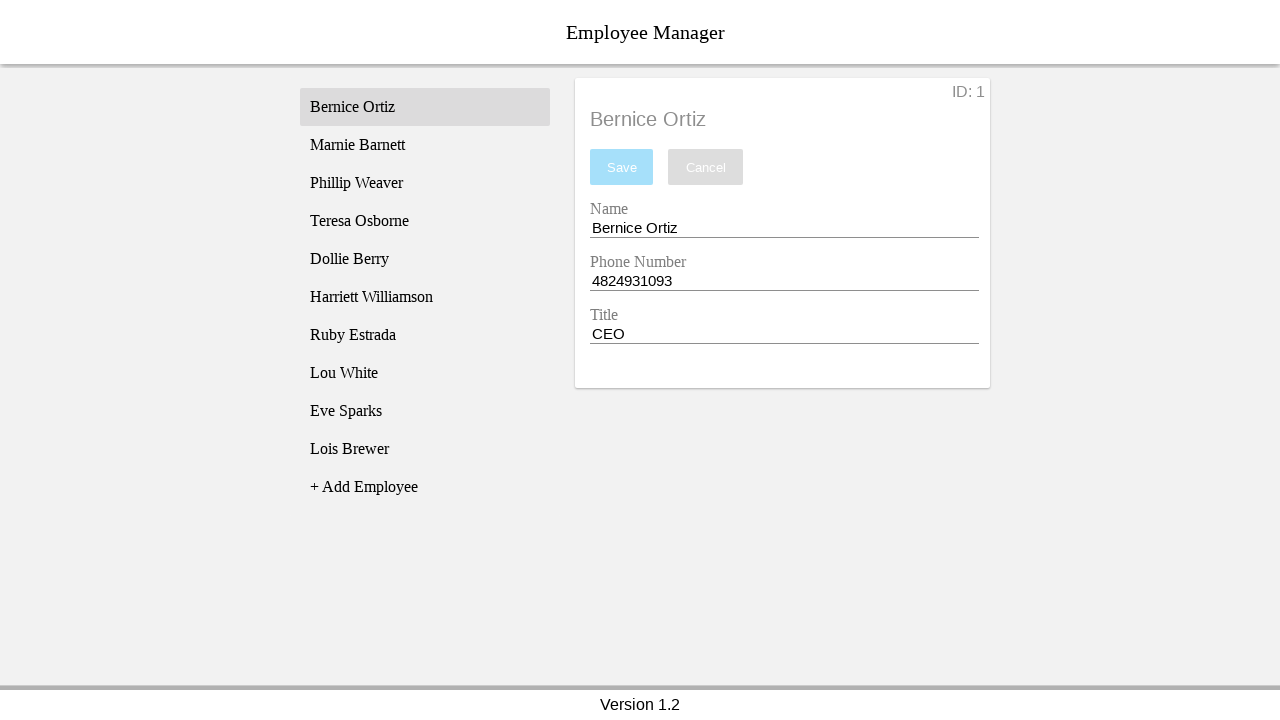

Cleared the name input field on [name='nameEntry']
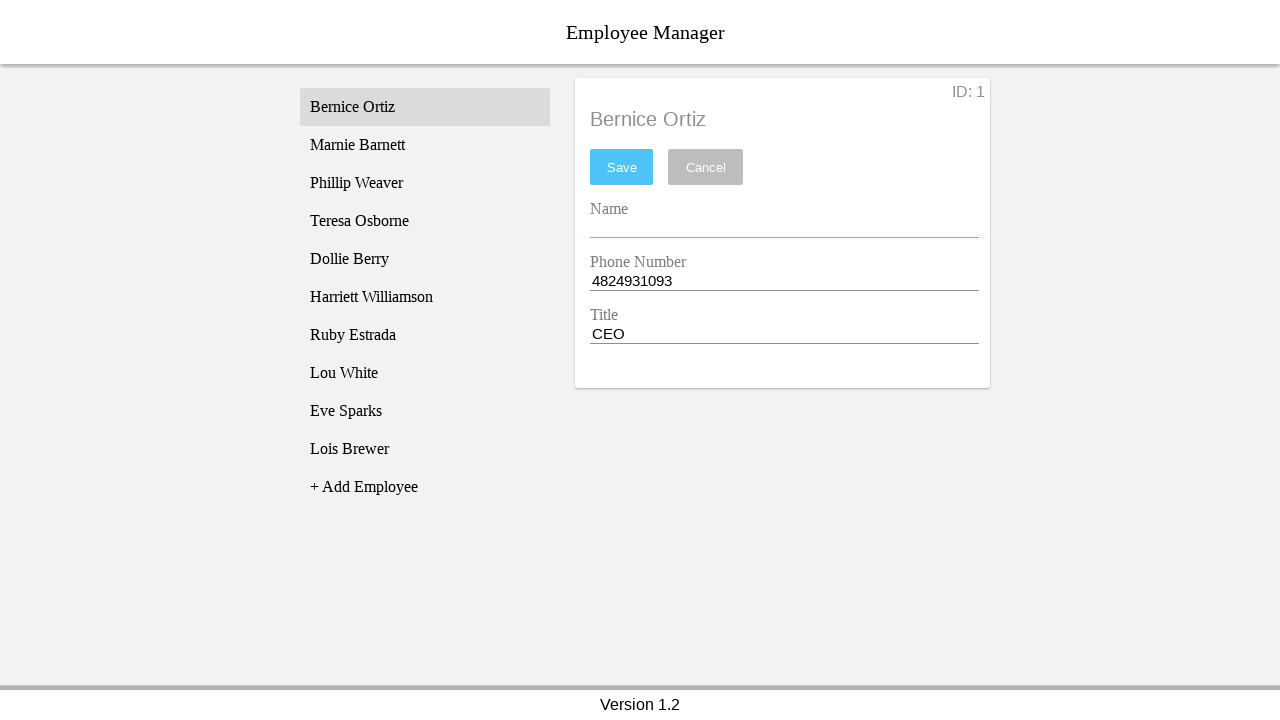

Filled name input with 'Test Name' on [name='nameEntry']
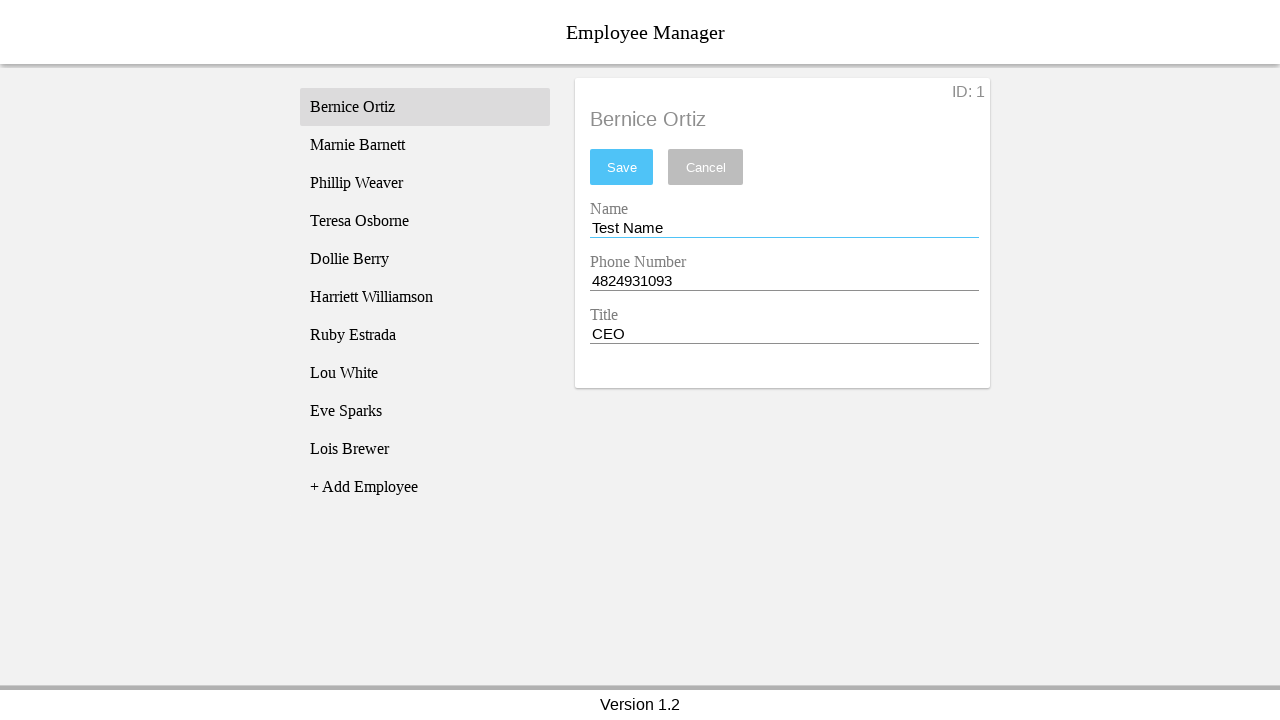

Clicked save button to persist the name change at (622, 167) on #saveBtn
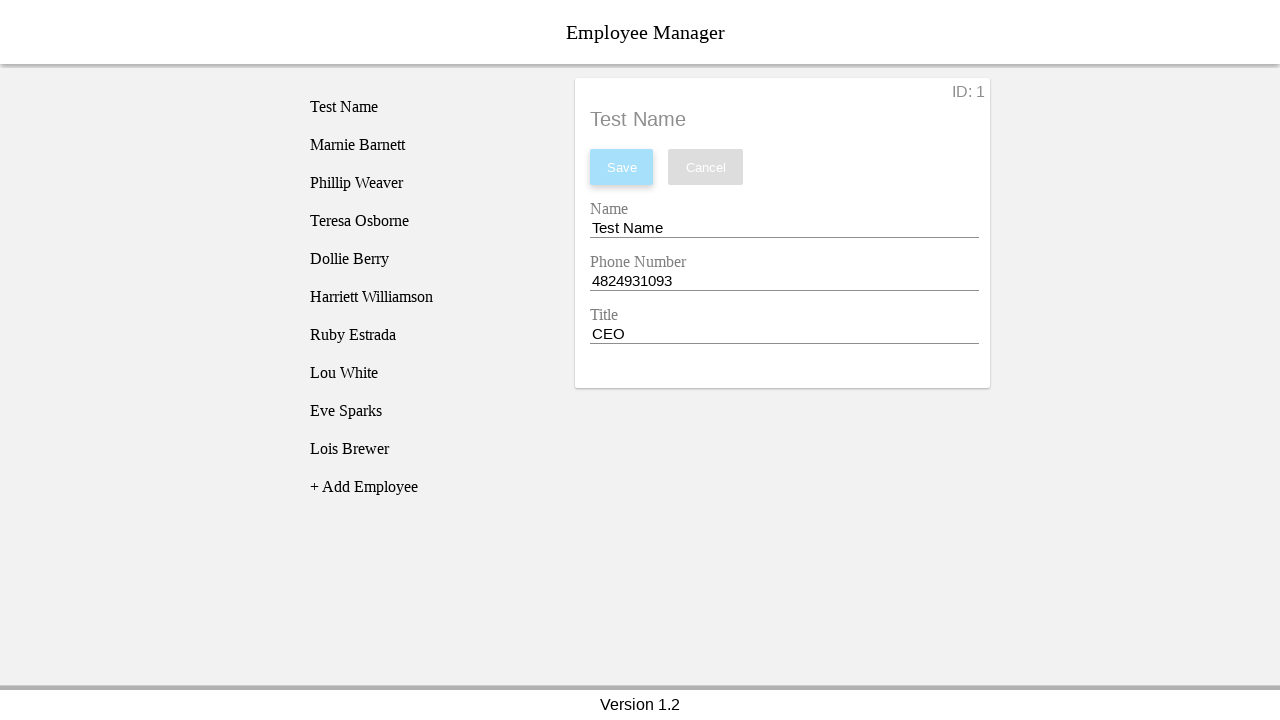

Clicked on Phillip Weaver employee at (425, 183) on [name='employee3']
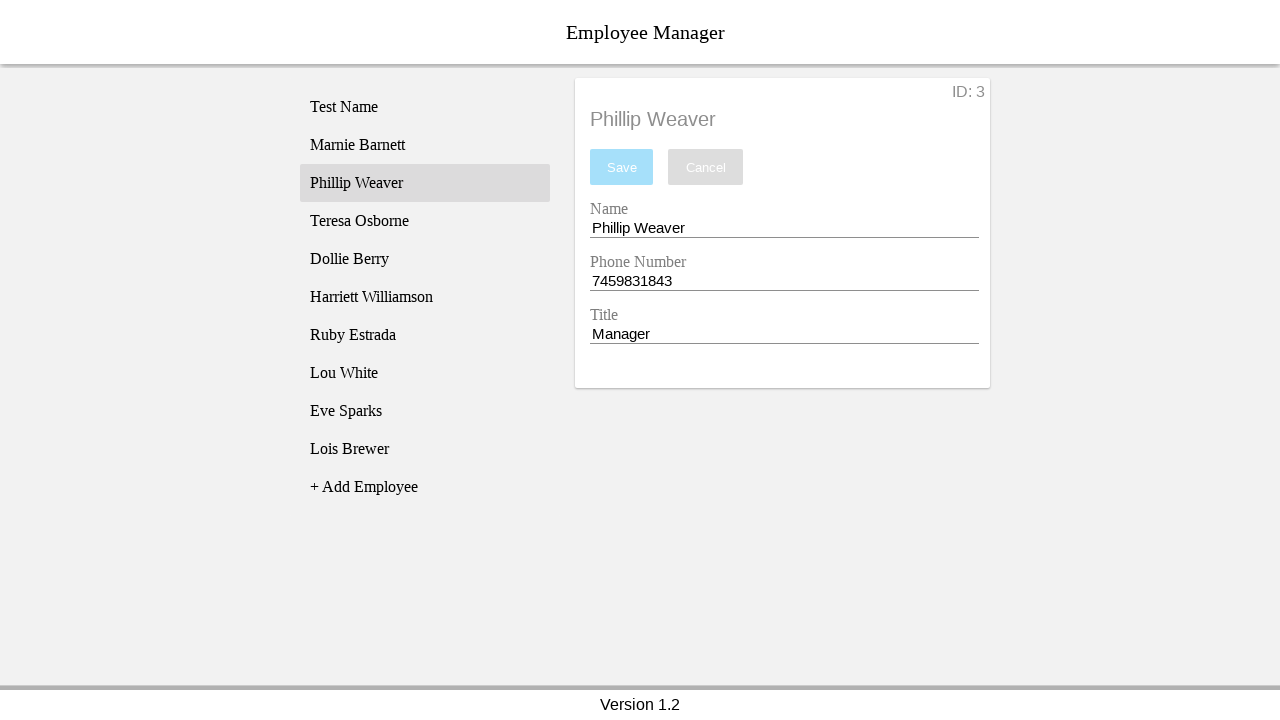

Clicked back on Bernice Ortiz employee to verify saved changes at (425, 107) on [name='employee1']
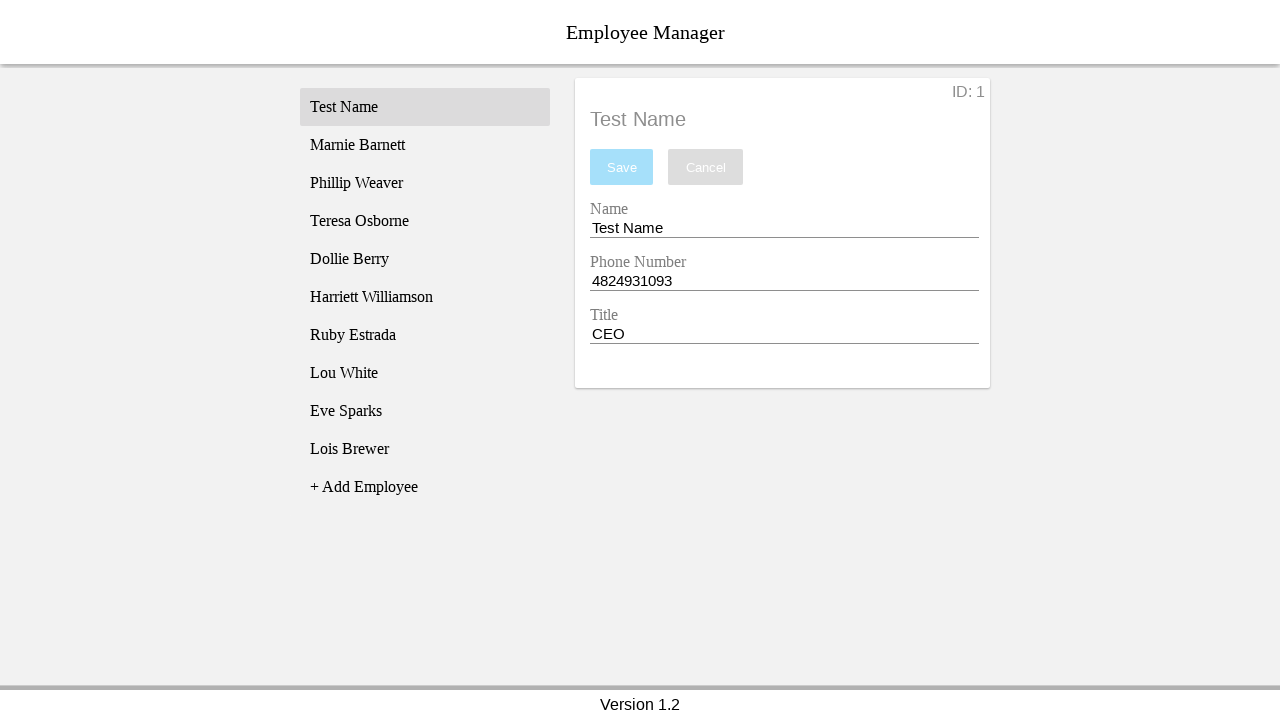

Name input field is visible, confirming employee record loaded
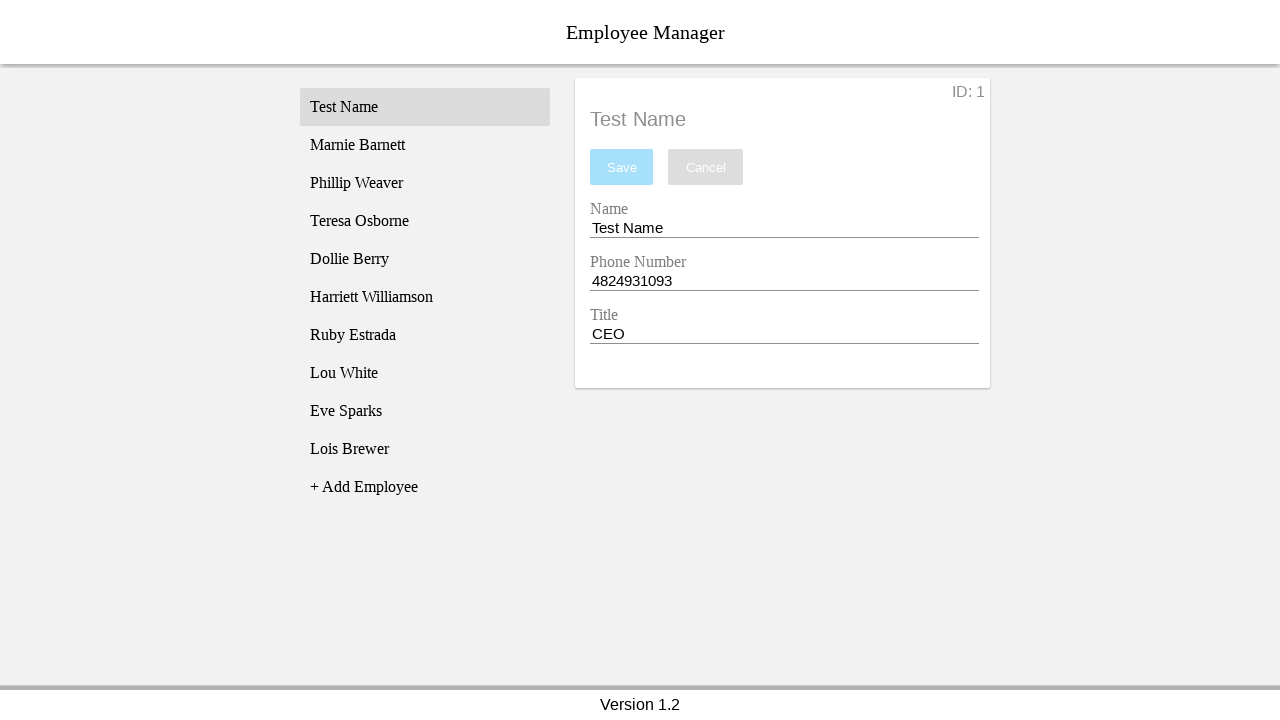

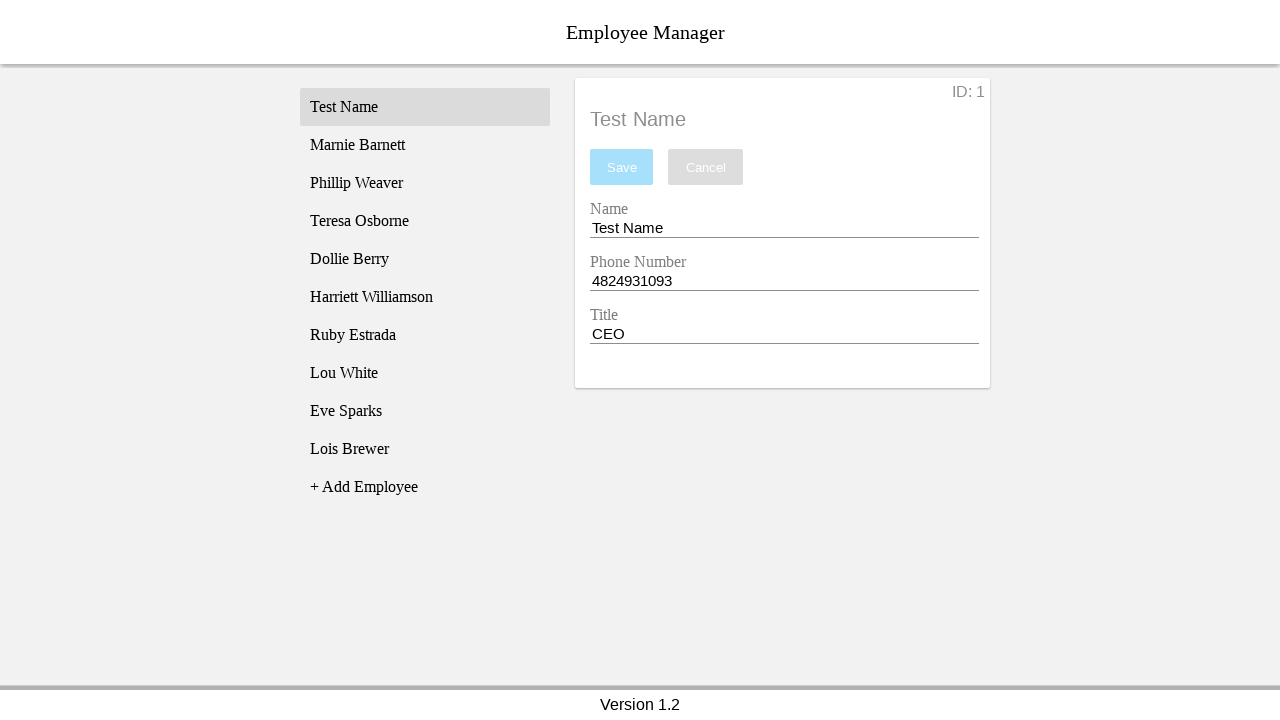